Tests frame navigation by clicking through to Nested Frames page, navigating back, then clicking to the iFrame page on the Heroku test application.

Starting URL: https://the-internet.herokuapp.com/

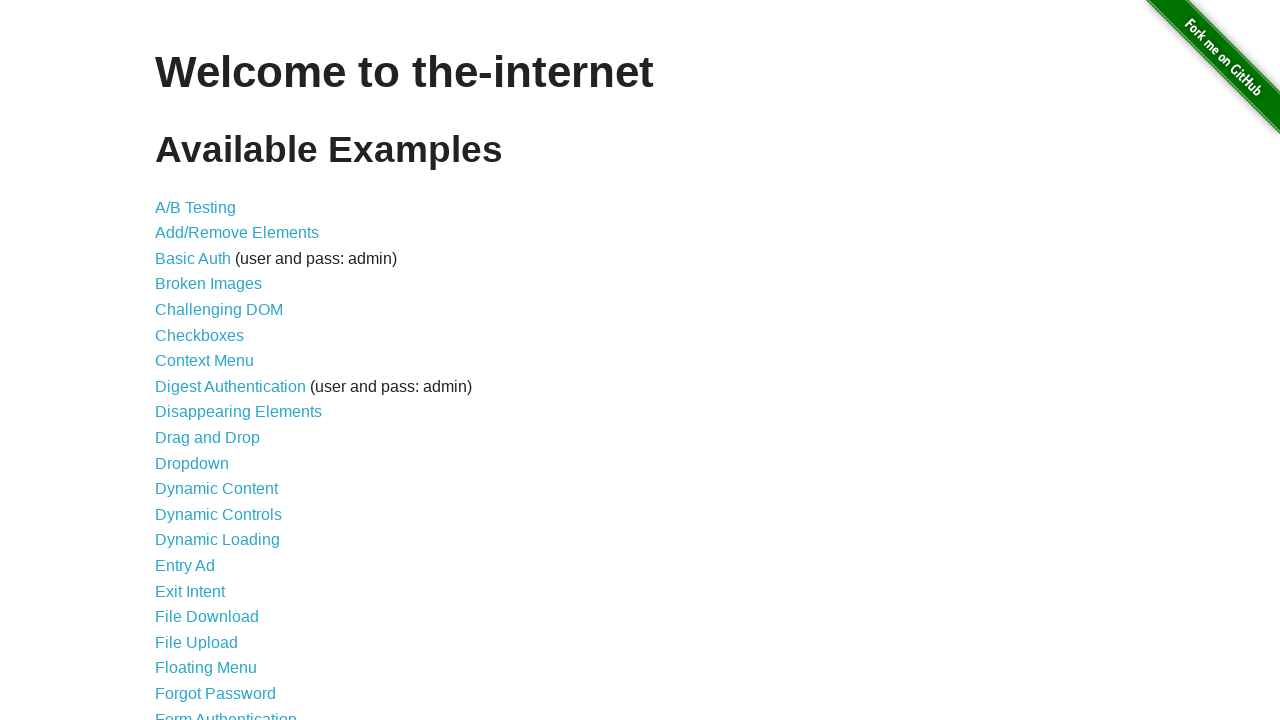

Clicked on Frames link at (182, 361) on xpath=//a[contains(text(),'Frames')]
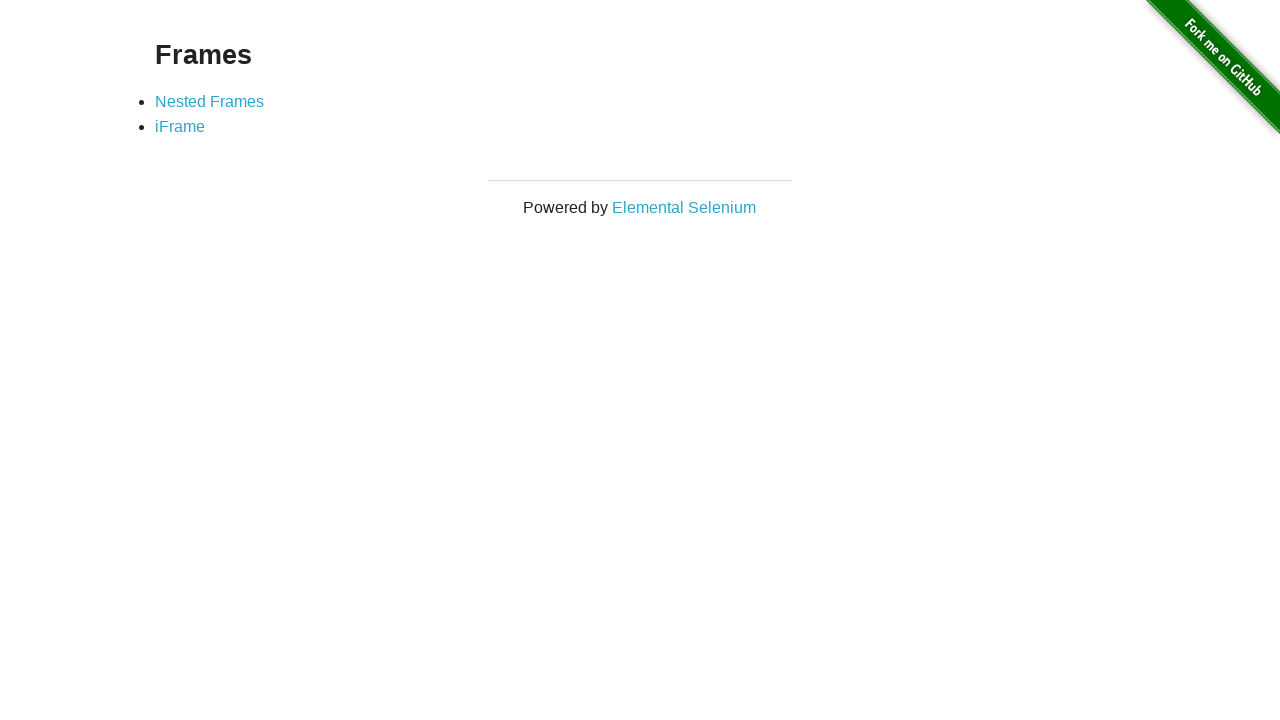

Clicked on Nested Frames link at (210, 101) on xpath=//a[contains(text(),'Nested Frames')]
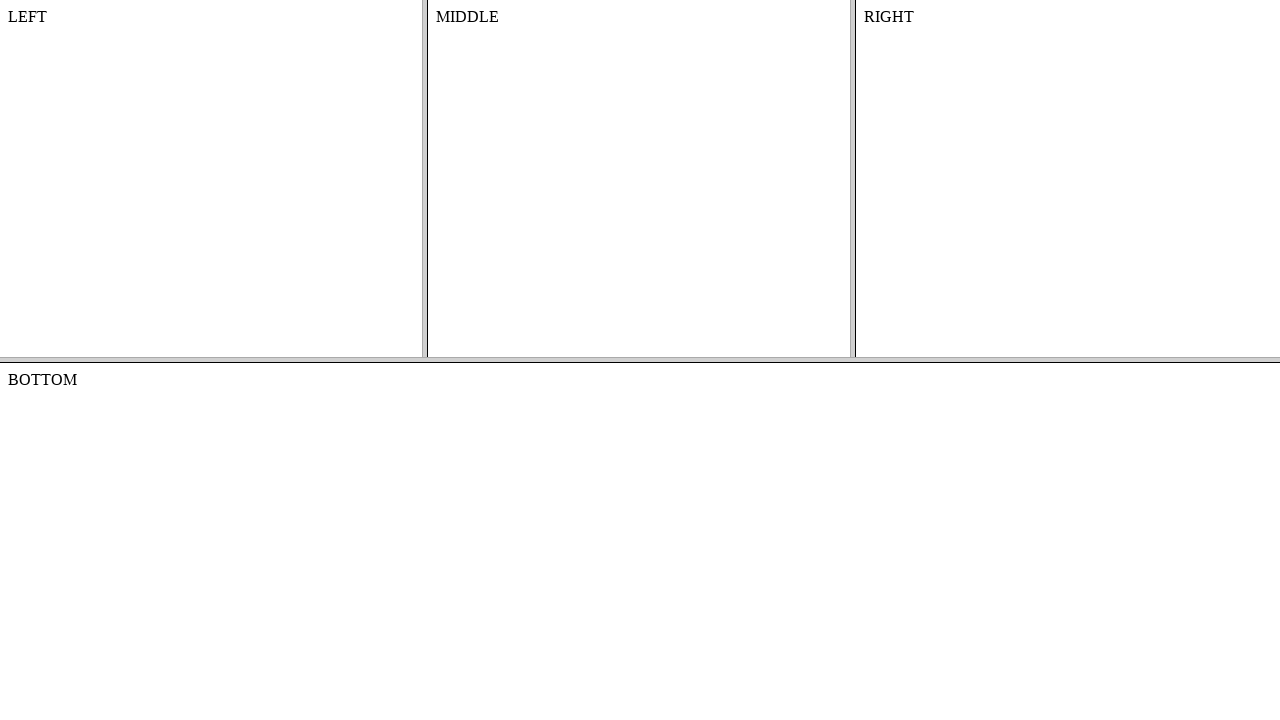

Waited for page to load (networkidle)
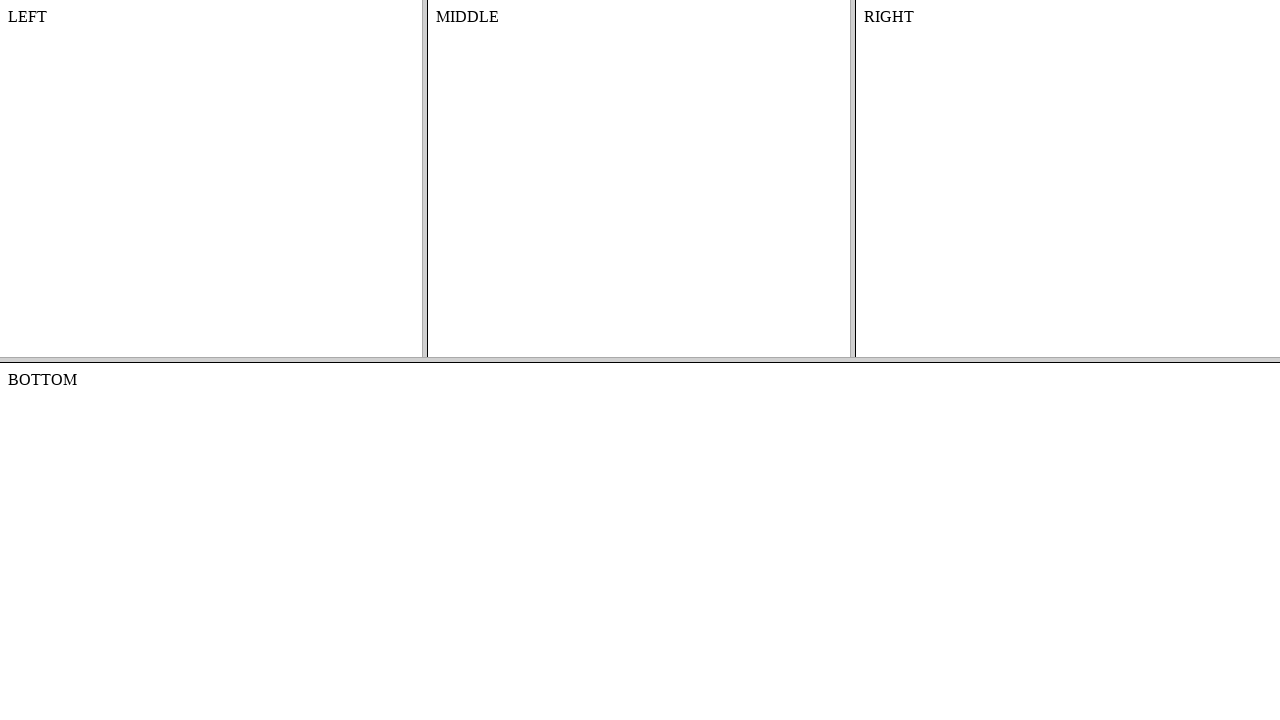

Navigated back to previous page
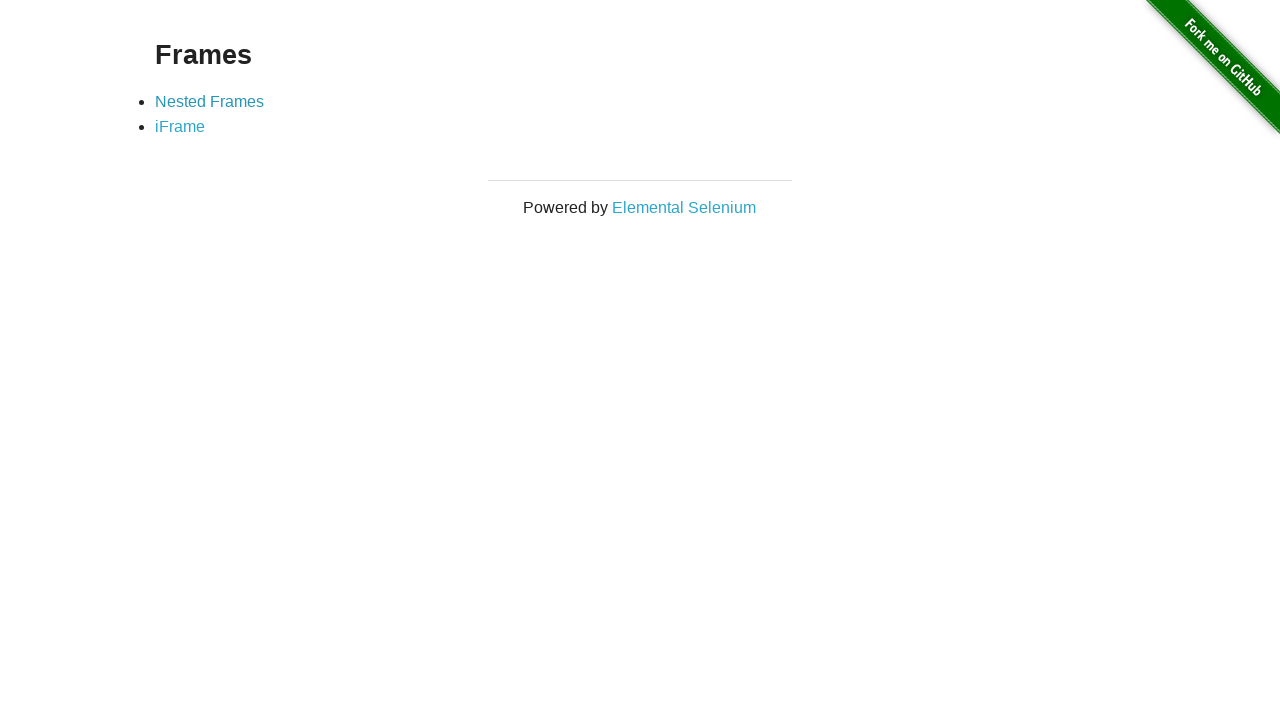

Clicked on iFrame link at (180, 127) on xpath=//a[normalize-space(text())='iFrame']
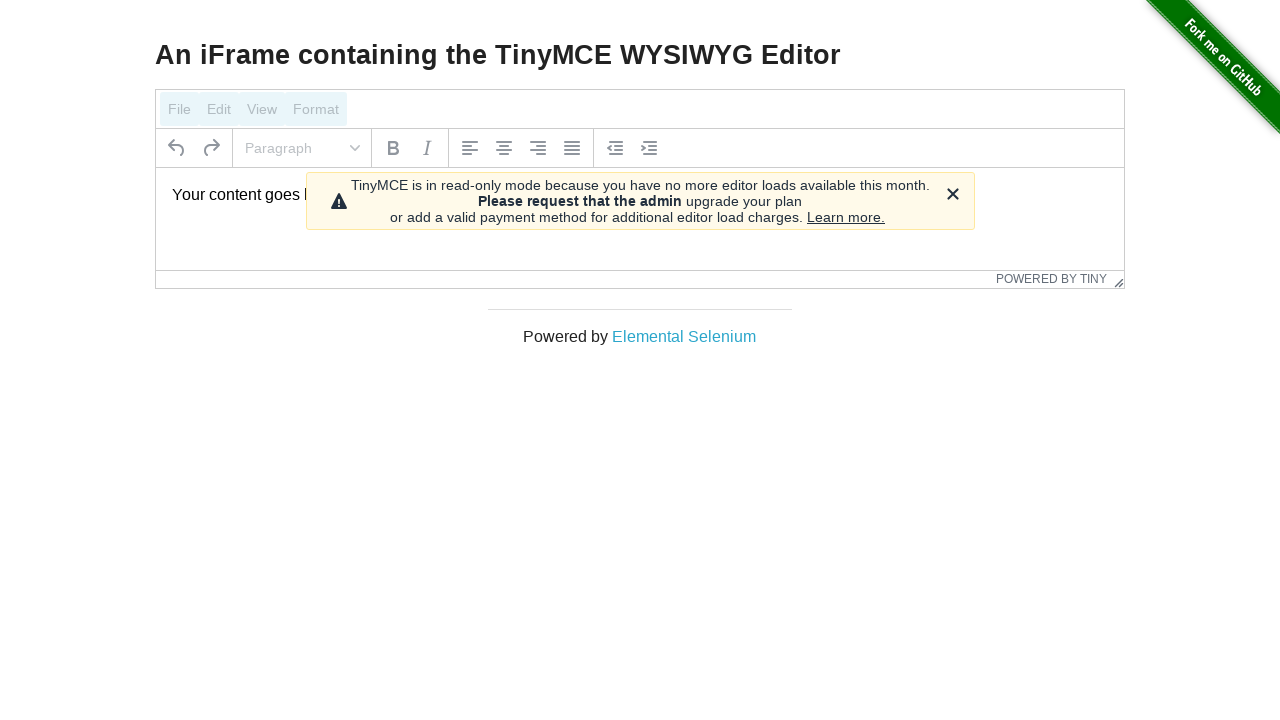

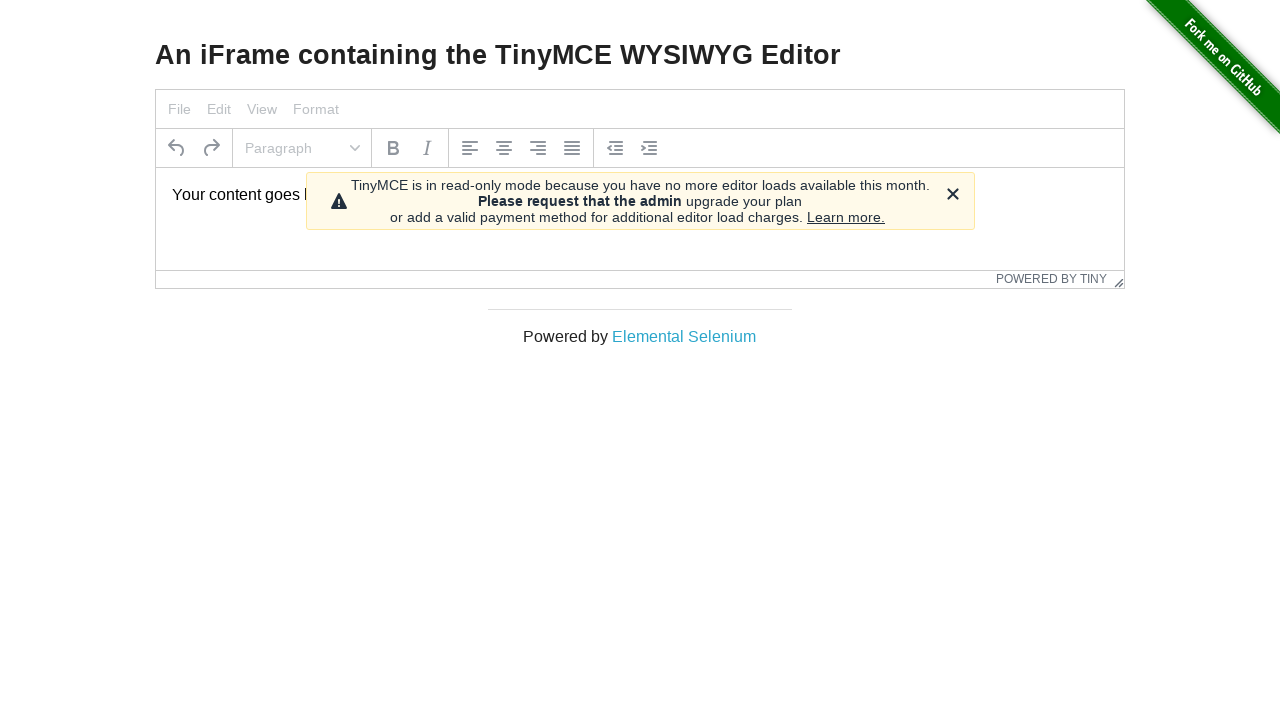